Tests an editable/searchable dropdown by typing "Belgium" into the search input and selecting it from the filtered results.

Starting URL: https://react.semantic-ui.com/maximize/dropdown-example-search-selection/

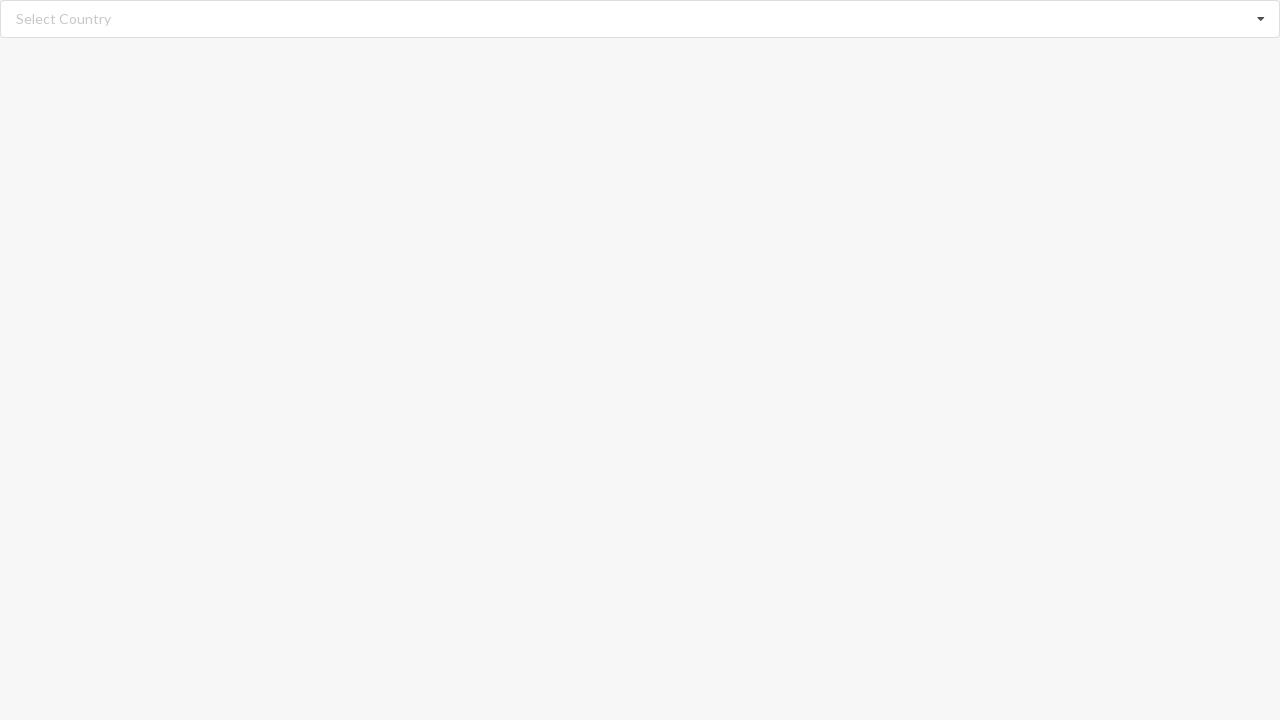

Typed 'Belgium' into the editable dropdown search field on input.search
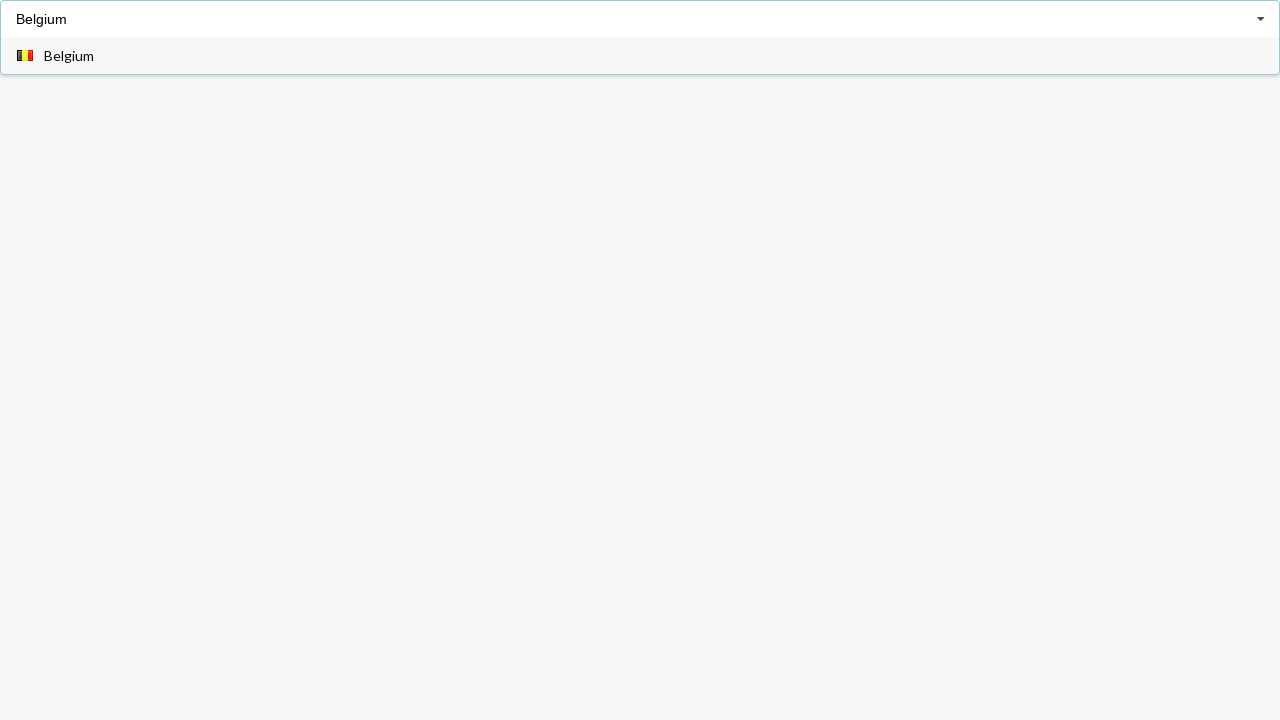

Dropdown search results appeared with matching options
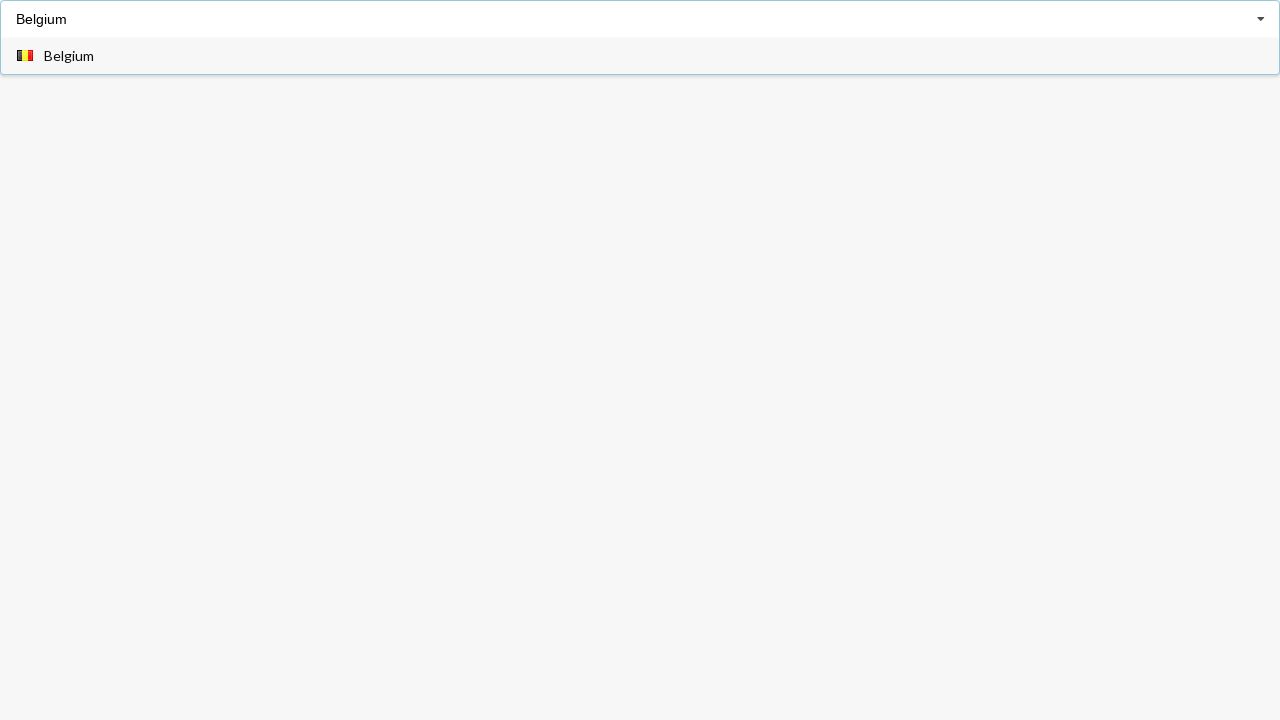

Selected 'Belgium' from the filtered dropdown results at (69, 56) on xpath=//div[@role='option']//span[text()='Belgium']
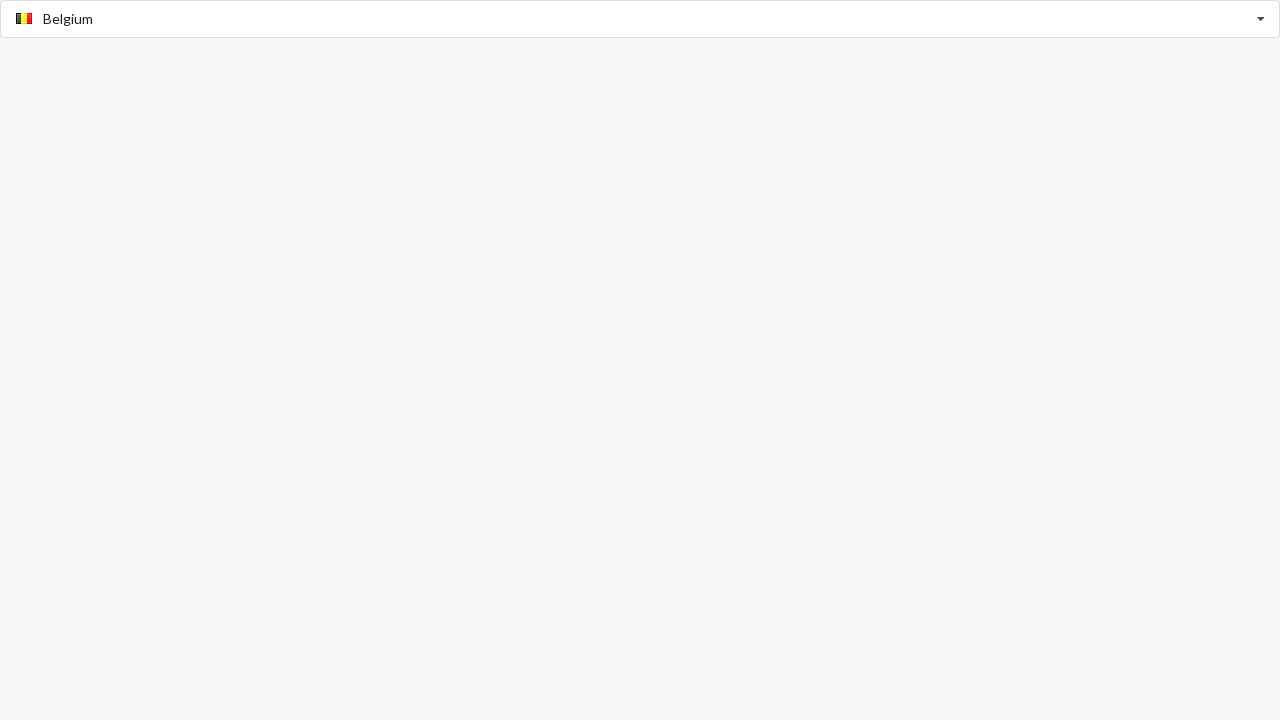

Verified that 'Belgium' is now selected in the dropdown
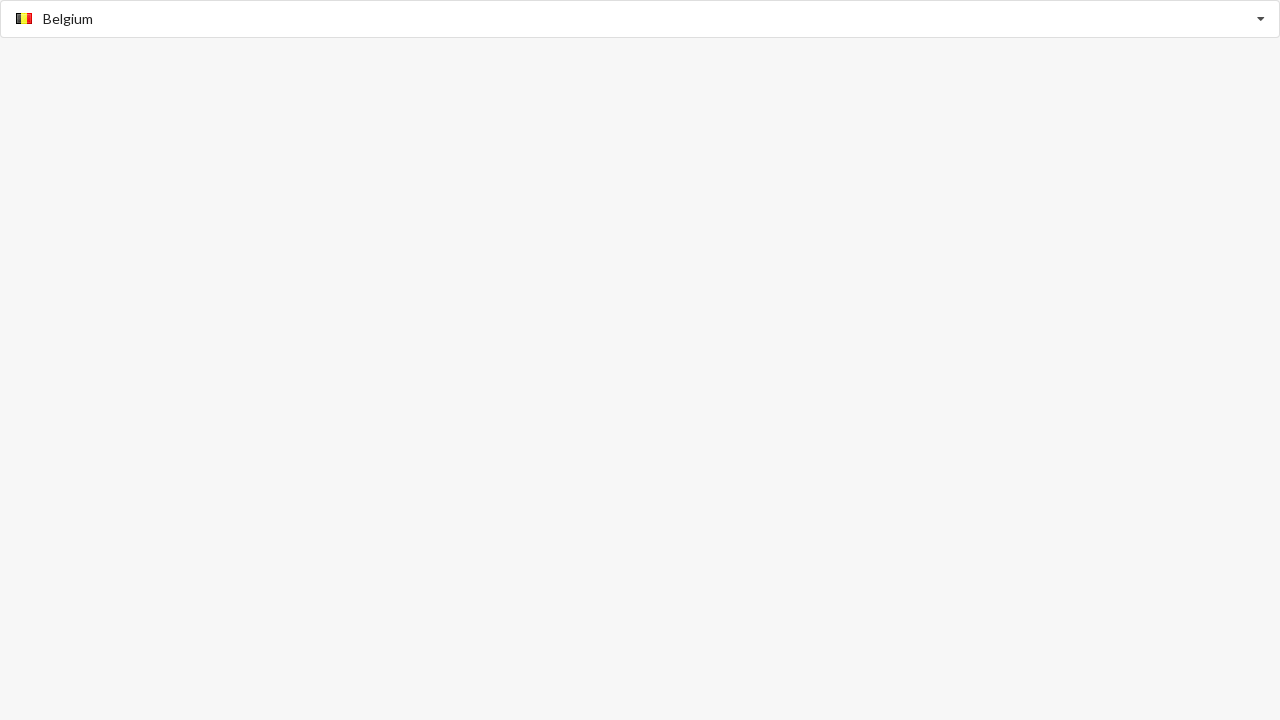

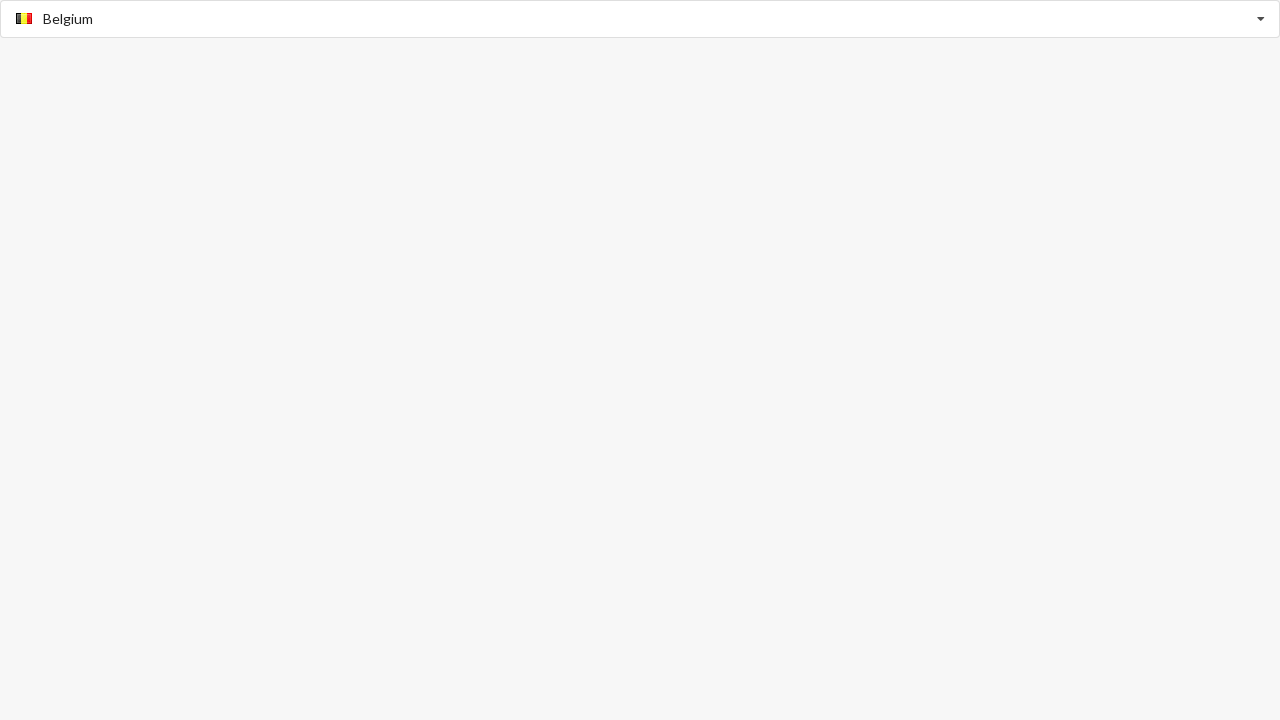